Tests form interactions on a practice page by filling a text input, selecting a radio button, and checking a checkbox

Starting URL: https://awesomeqa.com/practice.html

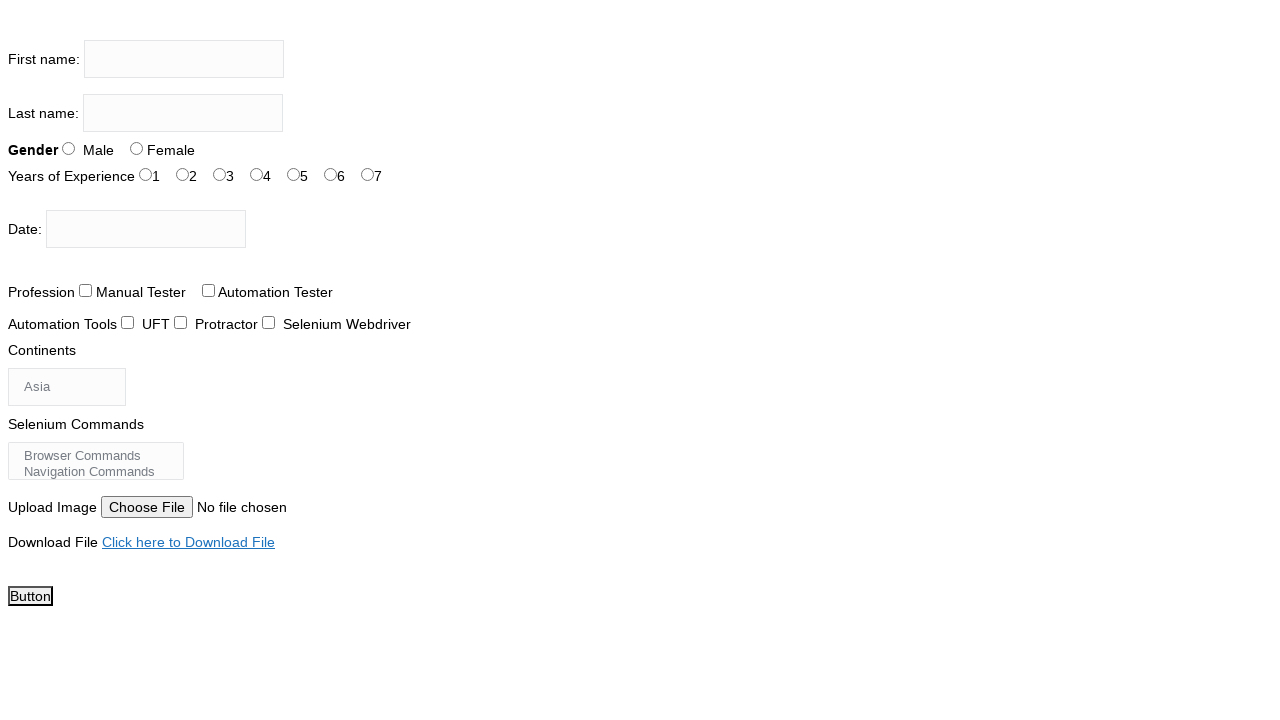

Filled firstname input field with 'the testing academy' on input[name='firstname']
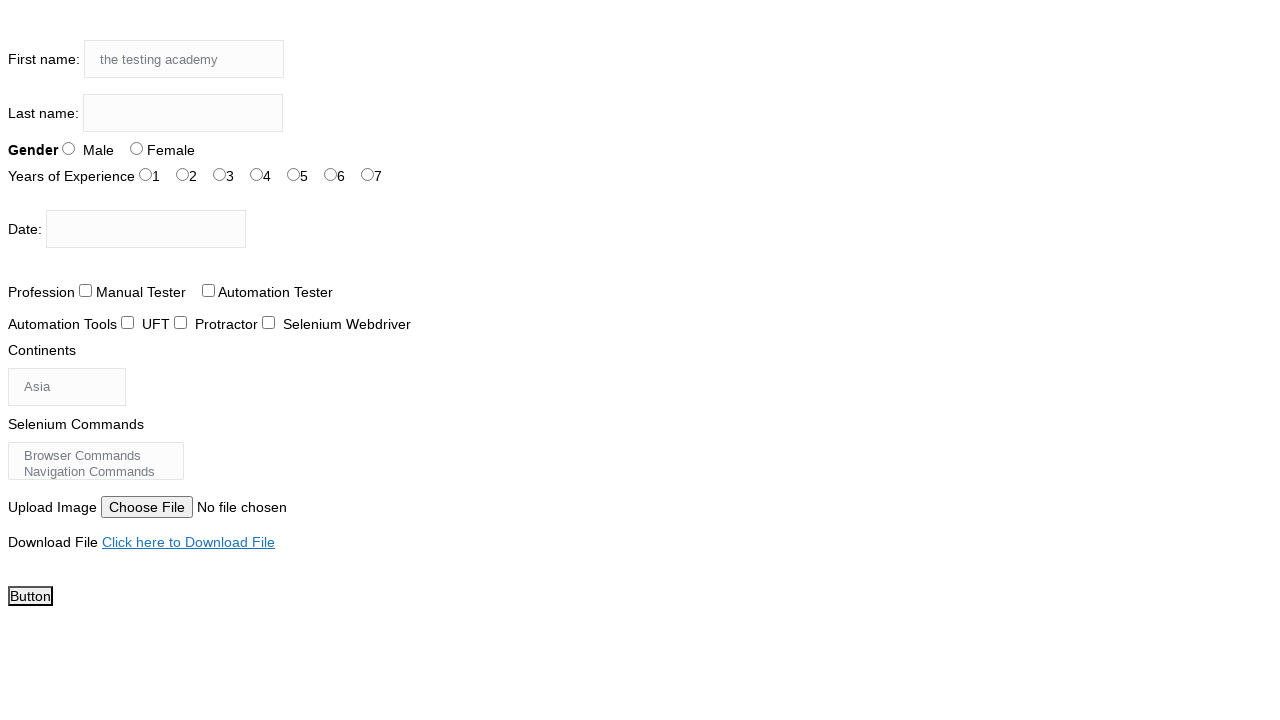

Selected radio button option (sex-1) at (136, 148) on #sex-1
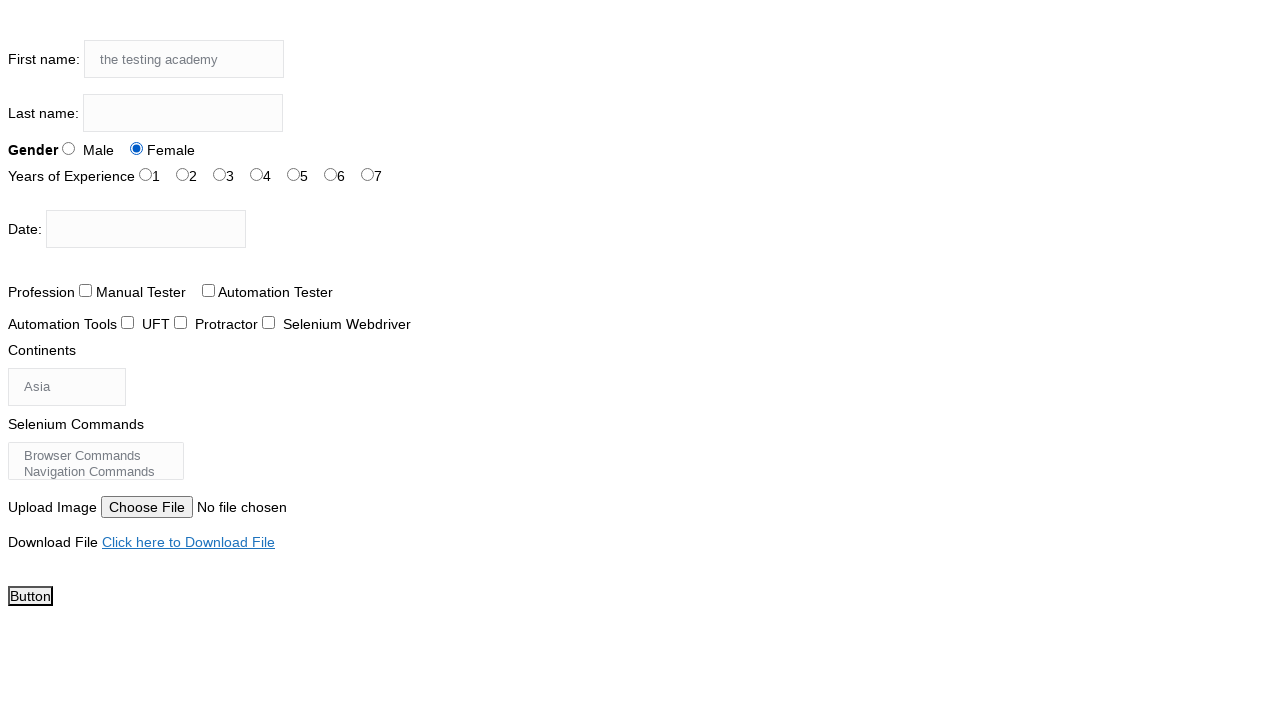

Checked checkbox option (tool-1) at (180, 322) on #tool-1
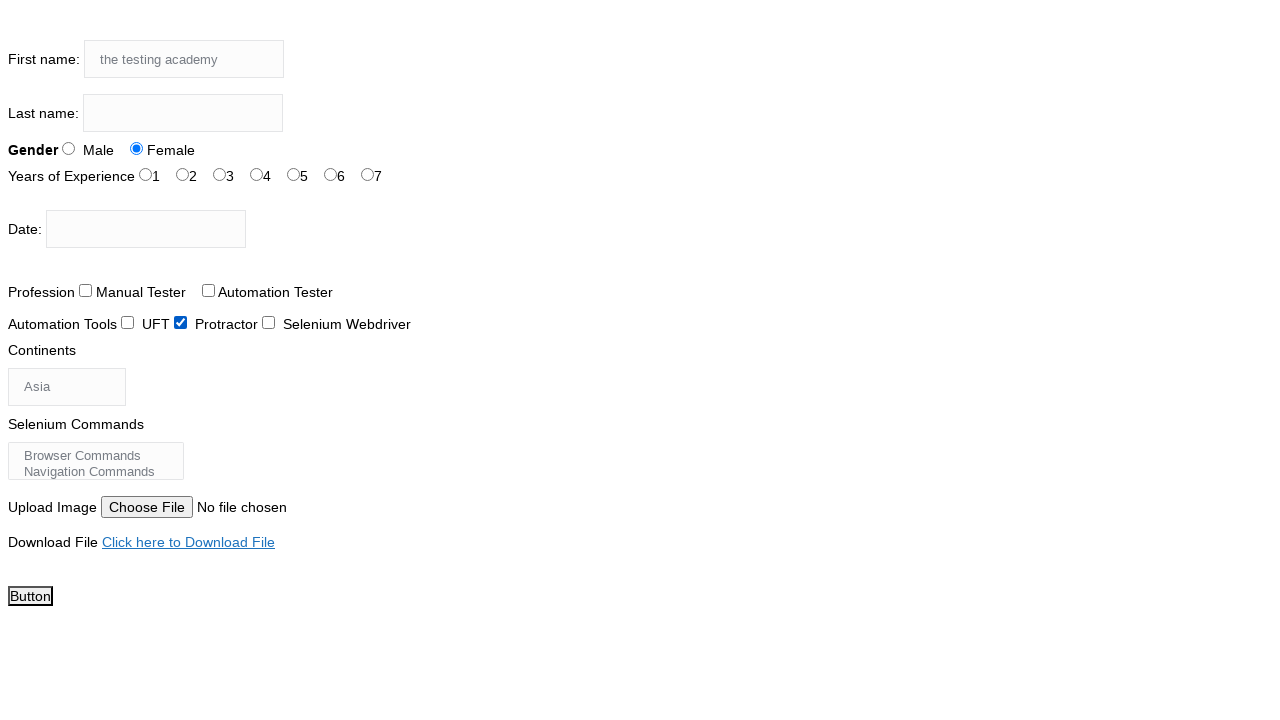

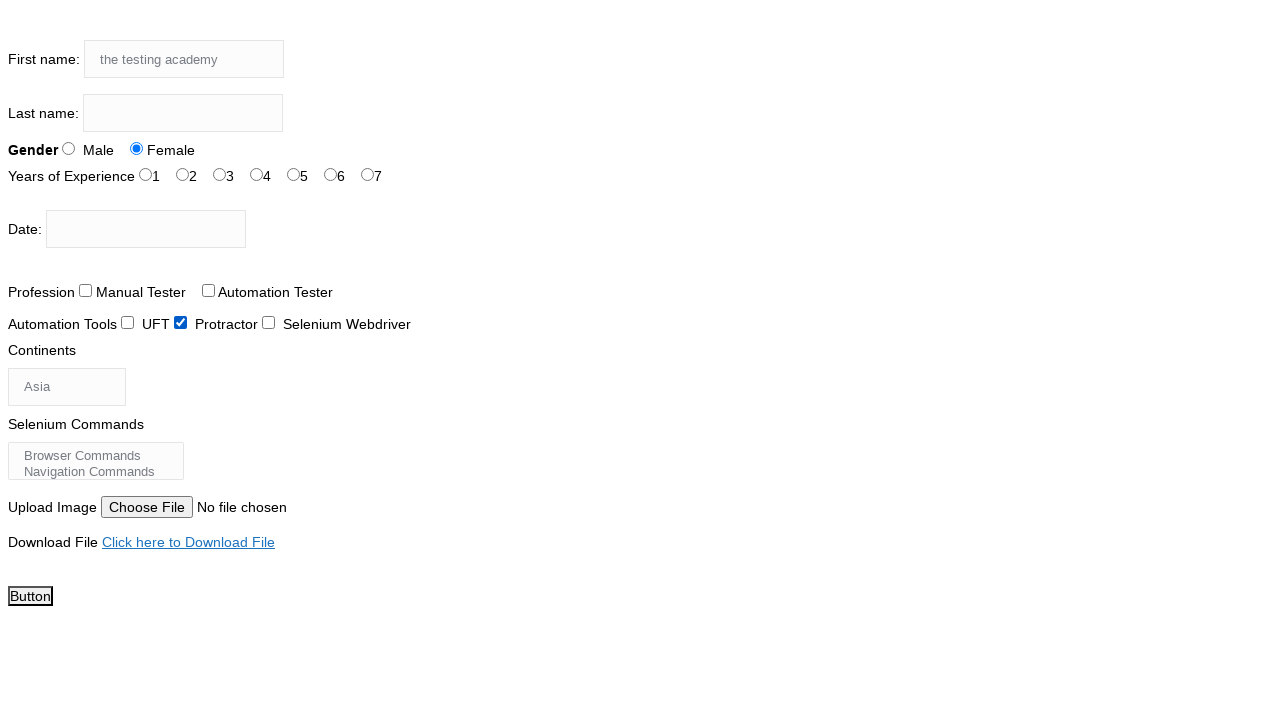